Clicks through all status code links on the page and navigates back after each click

Starting URL: https://the-internet.herokuapp.com/status_codes

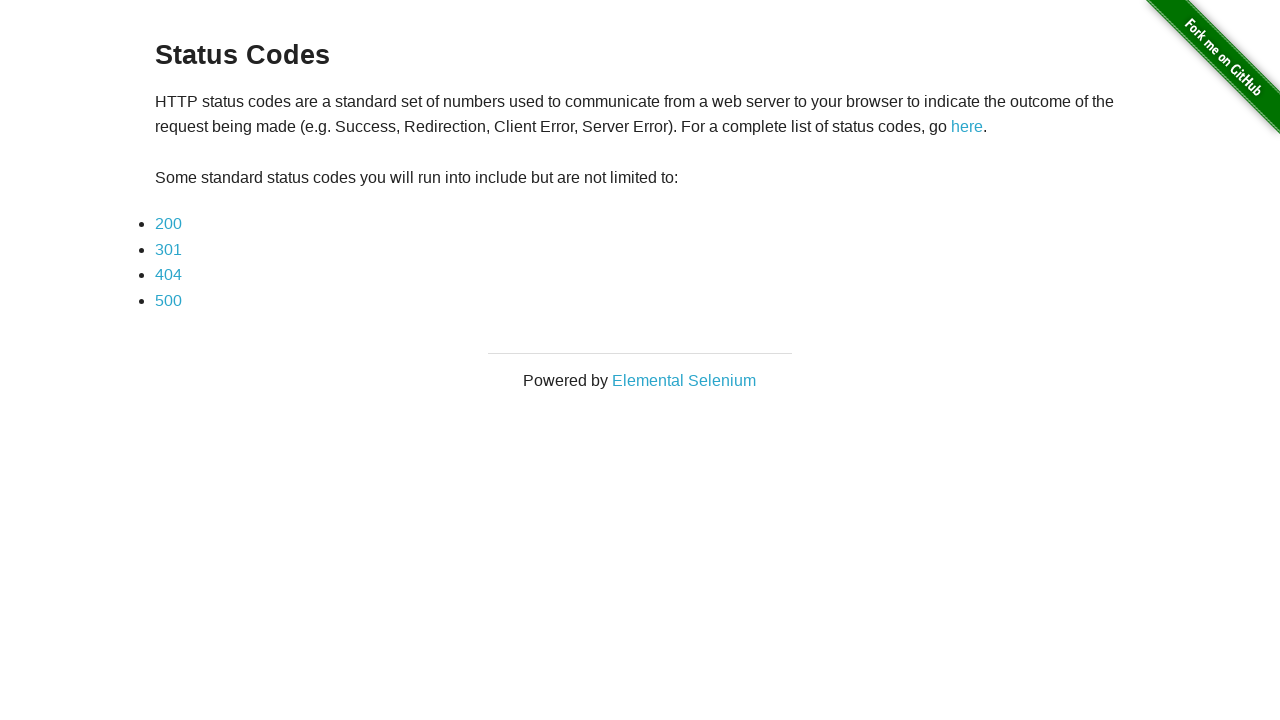

Located all status code links on the page
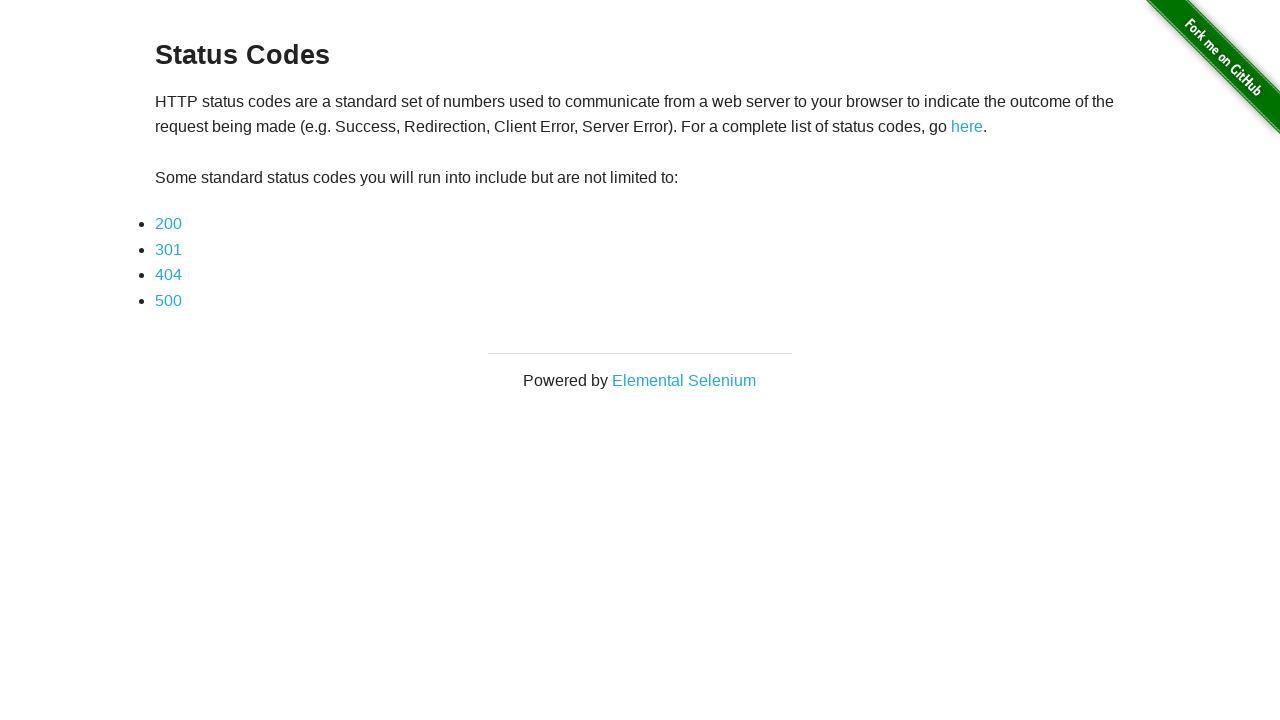

Selected status code link at index 0
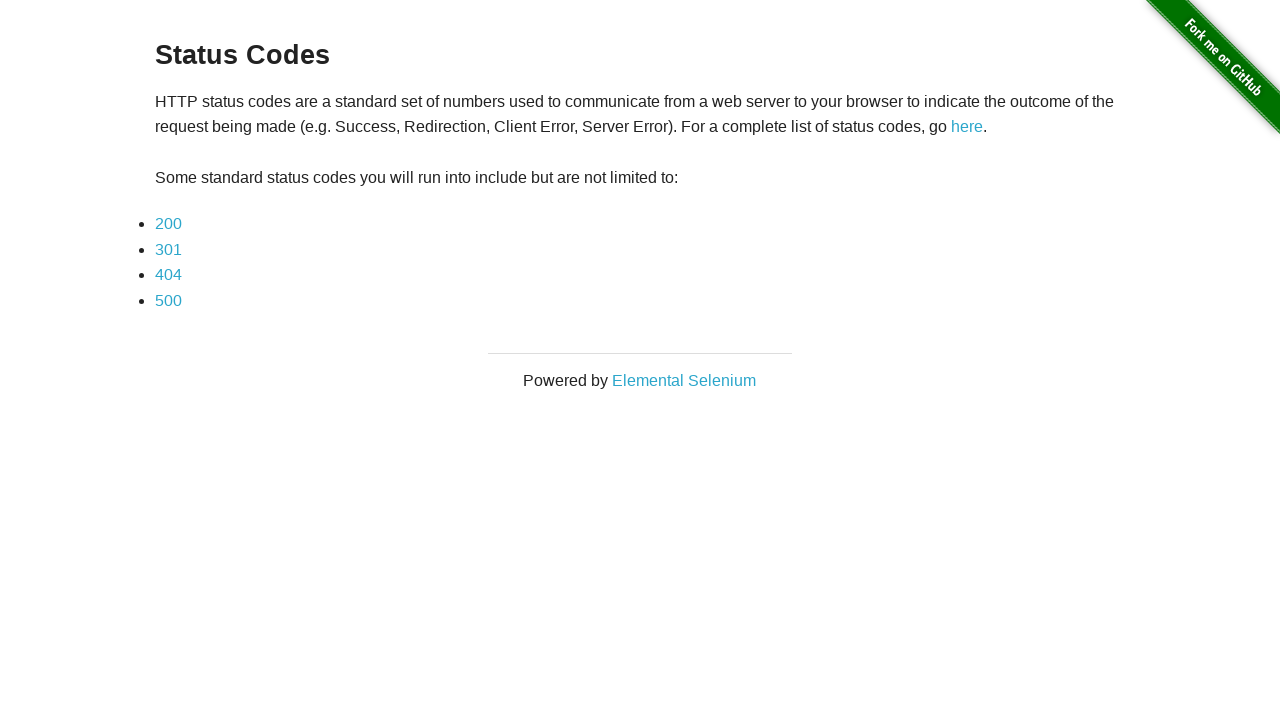

Clicked status code link at index 0 at (168, 224) on xpath=//li/a >> nth=0
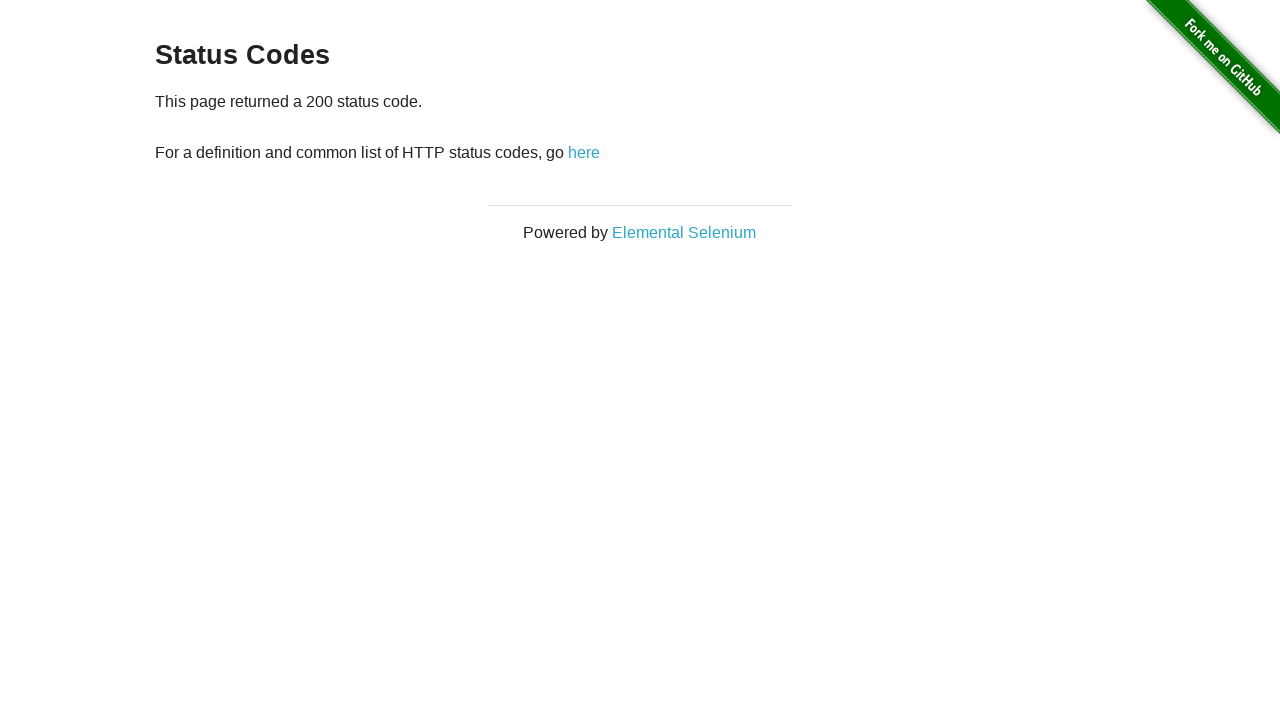

Waited for page to load after clicking status code link
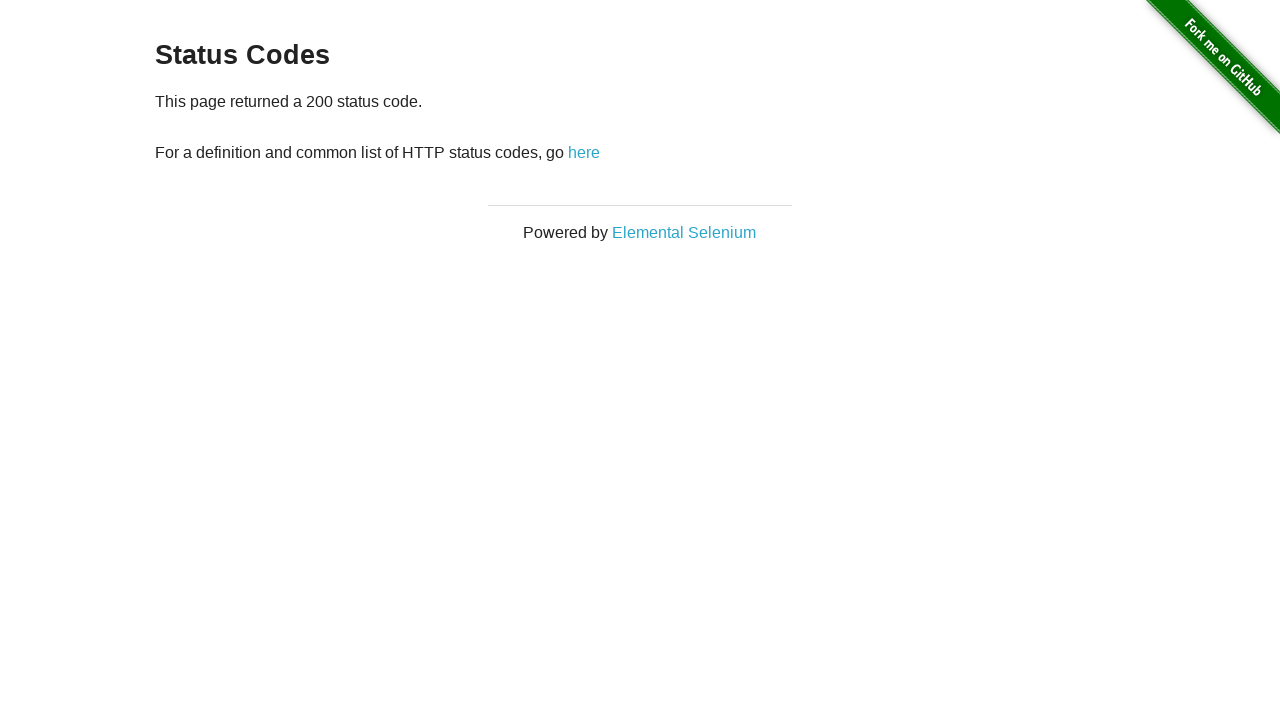

Navigated back to status codes page
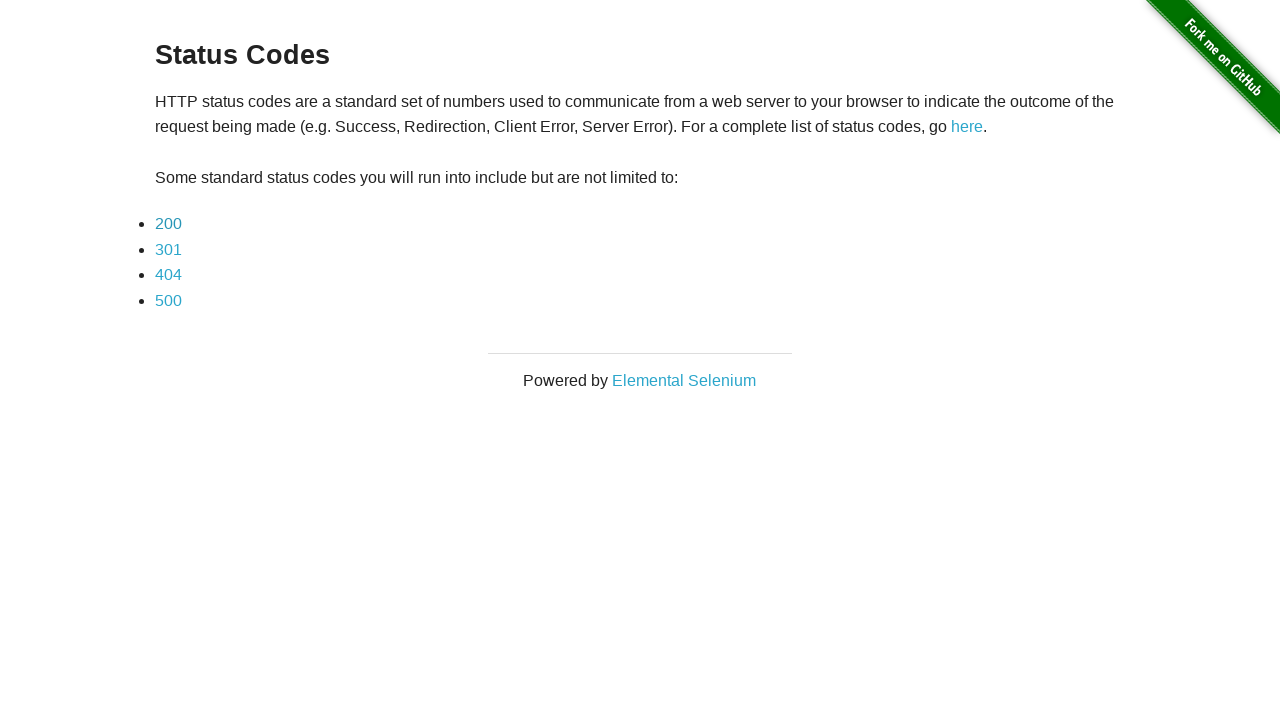

Waited for page to load after navigating back
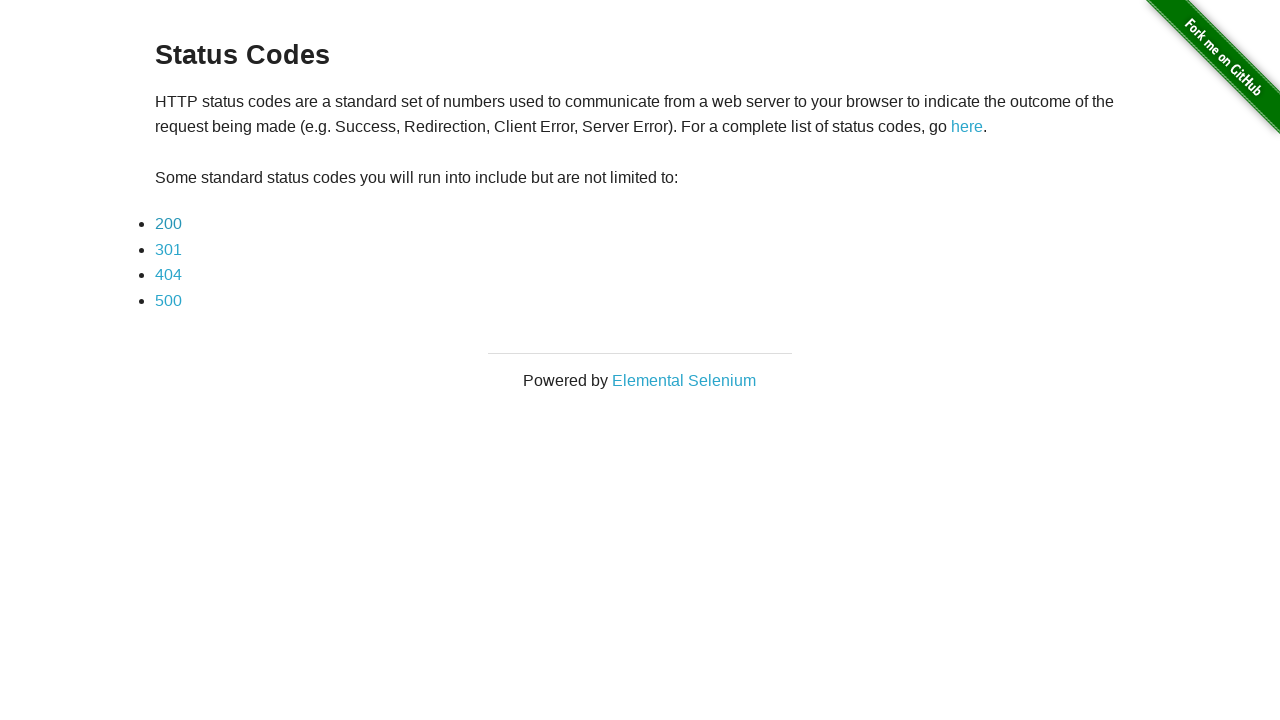

Selected status code link at index 1
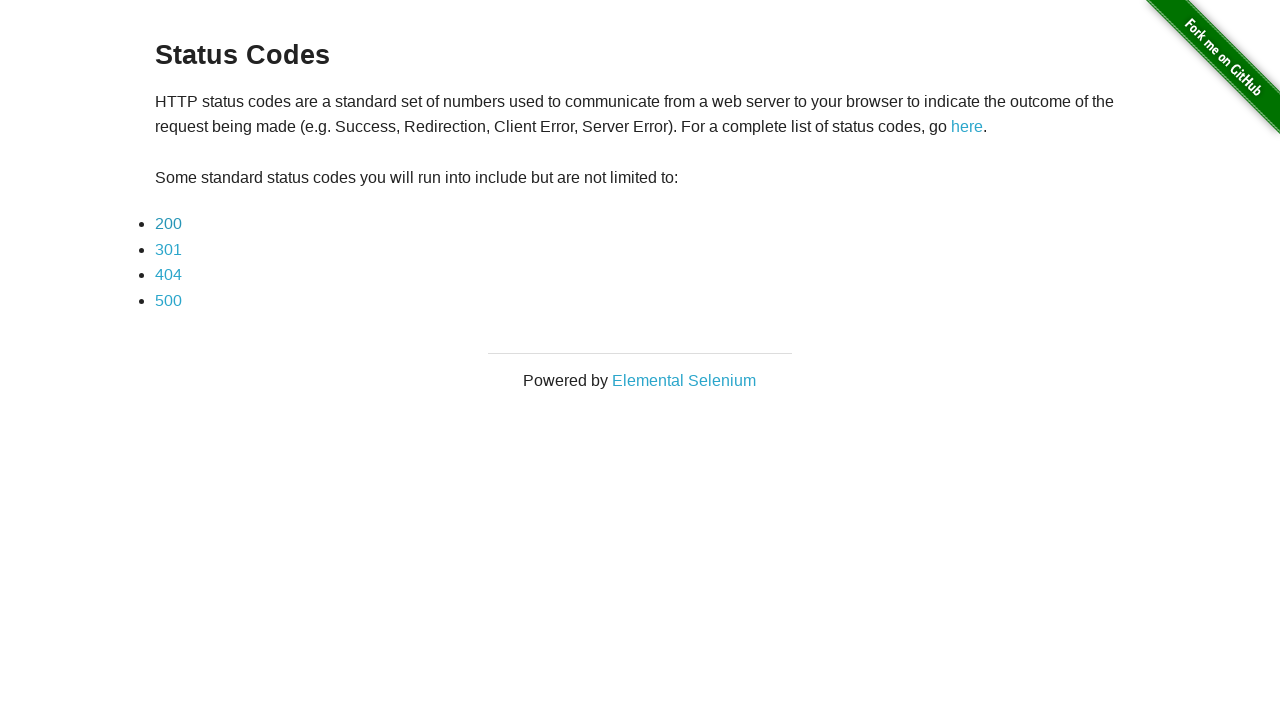

Clicked status code link at index 1 at (168, 249) on xpath=//li/a >> nth=1
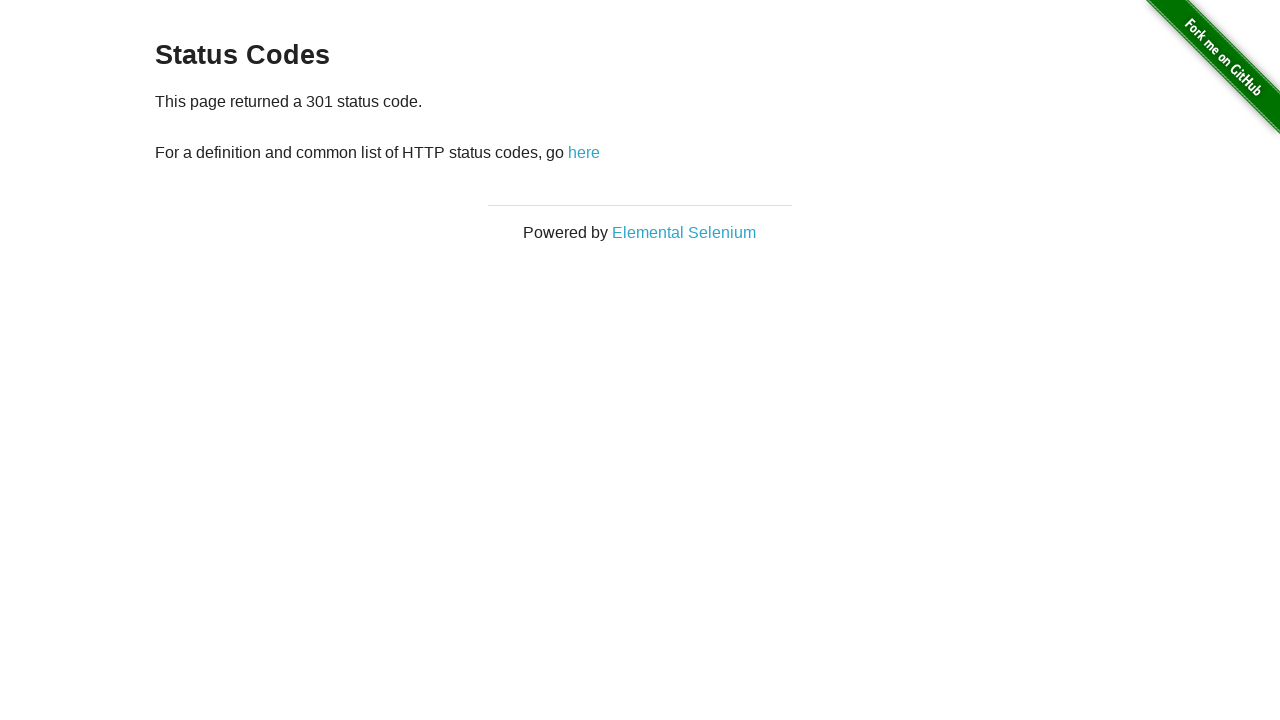

Waited for page to load after clicking status code link
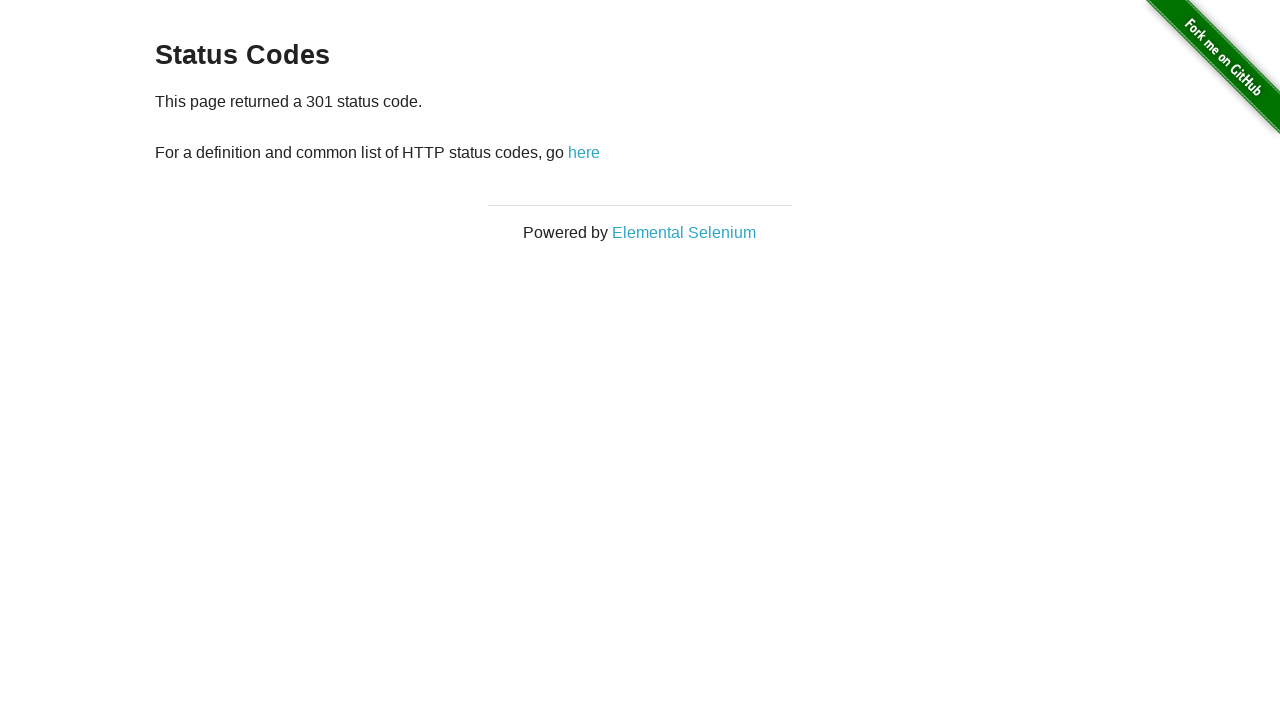

Navigated back to status codes page
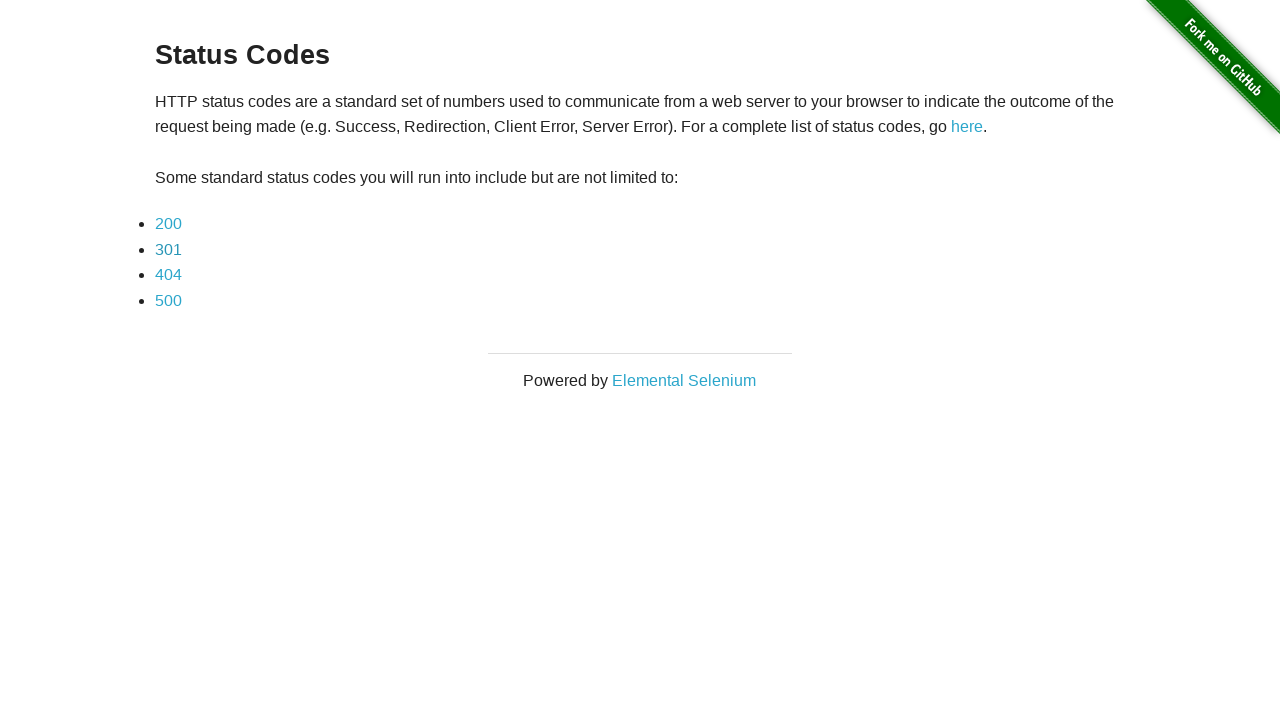

Waited for page to load after navigating back
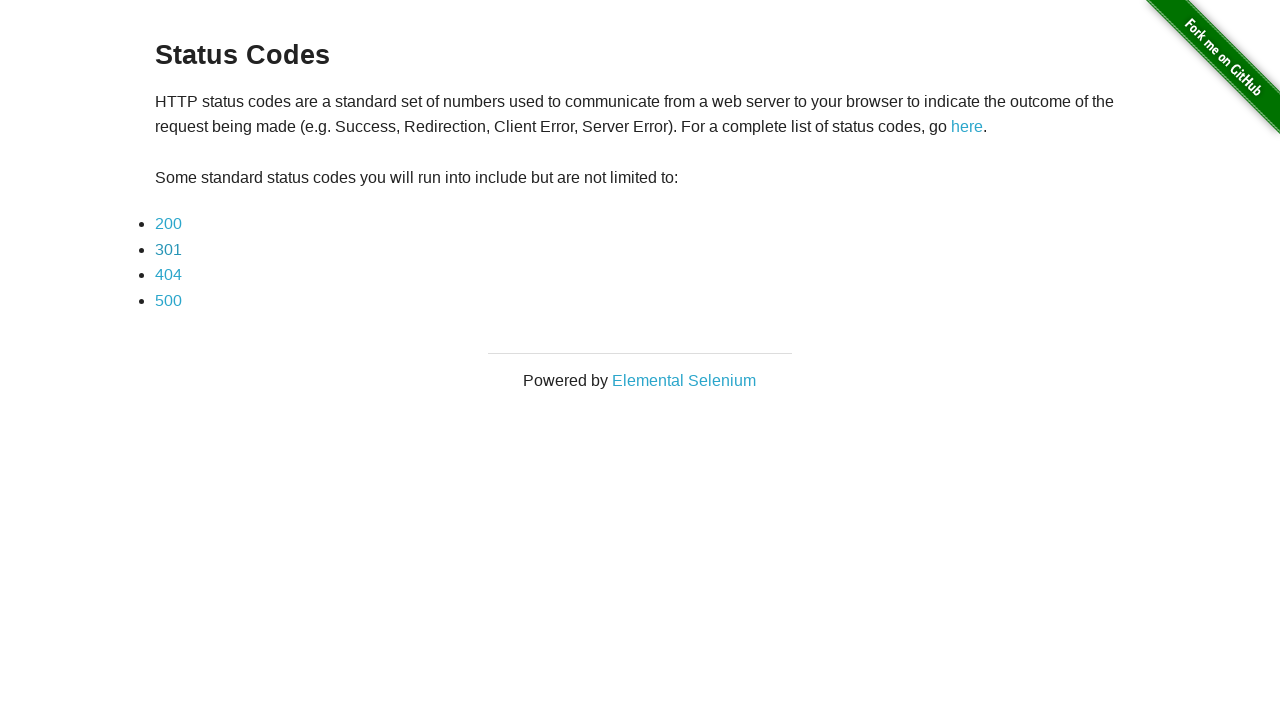

Selected status code link at index 2
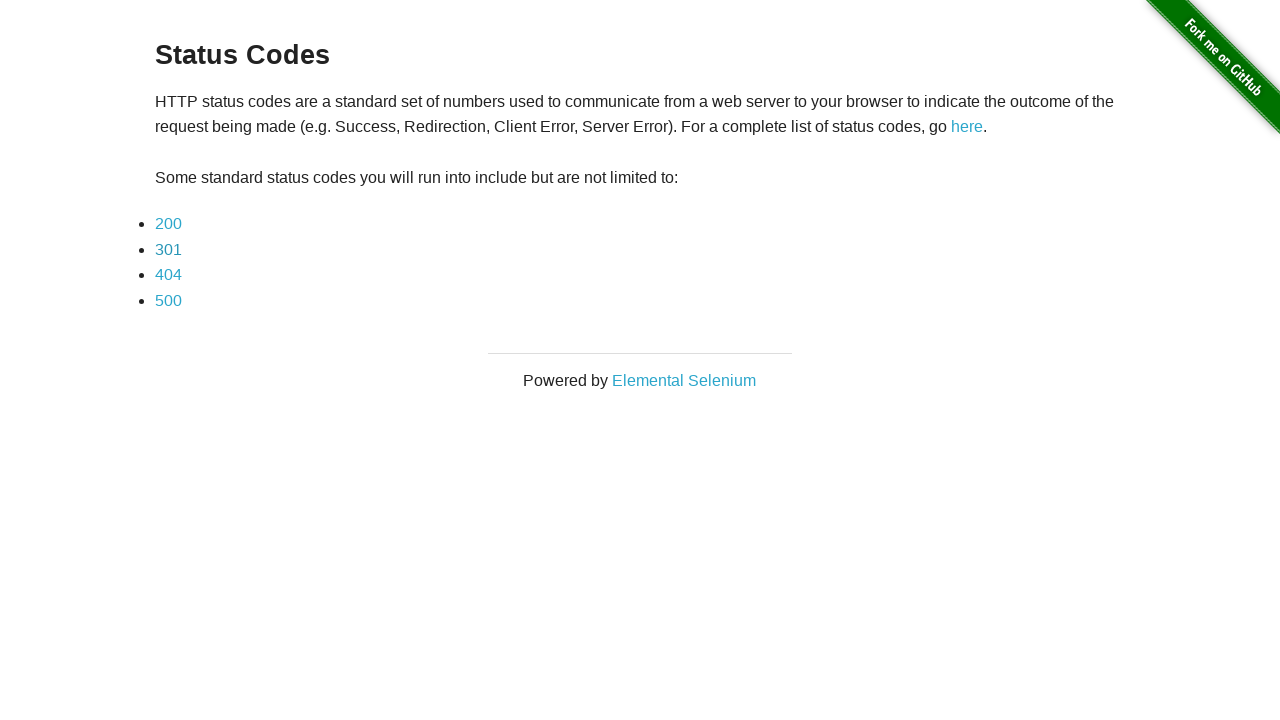

Clicked status code link at index 2 at (168, 275) on xpath=//li/a >> nth=2
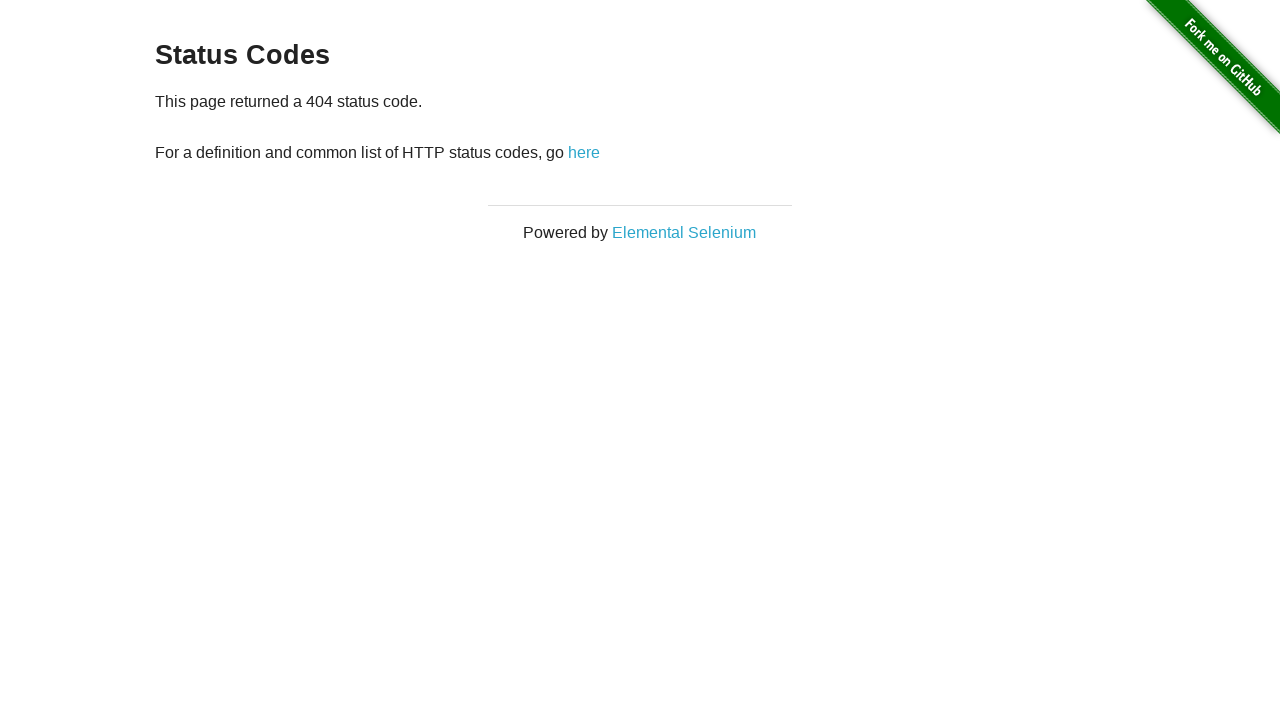

Waited for page to load after clicking status code link
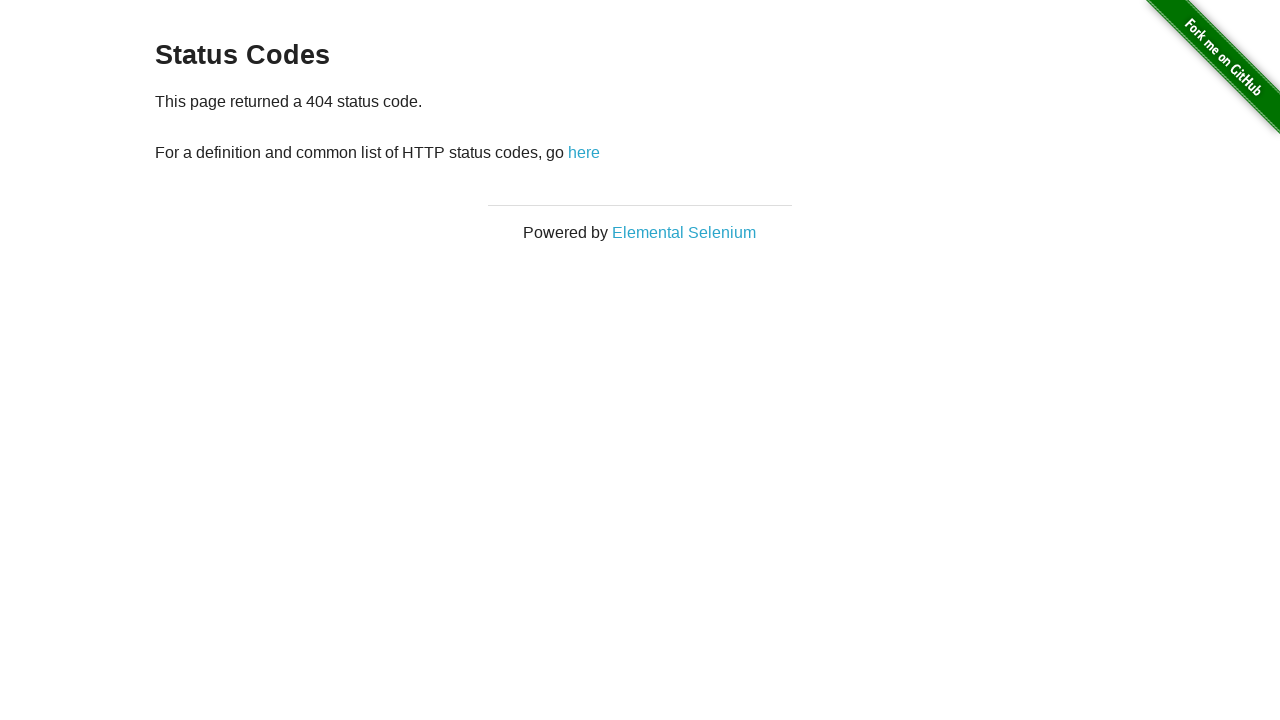

Navigated back to status codes page
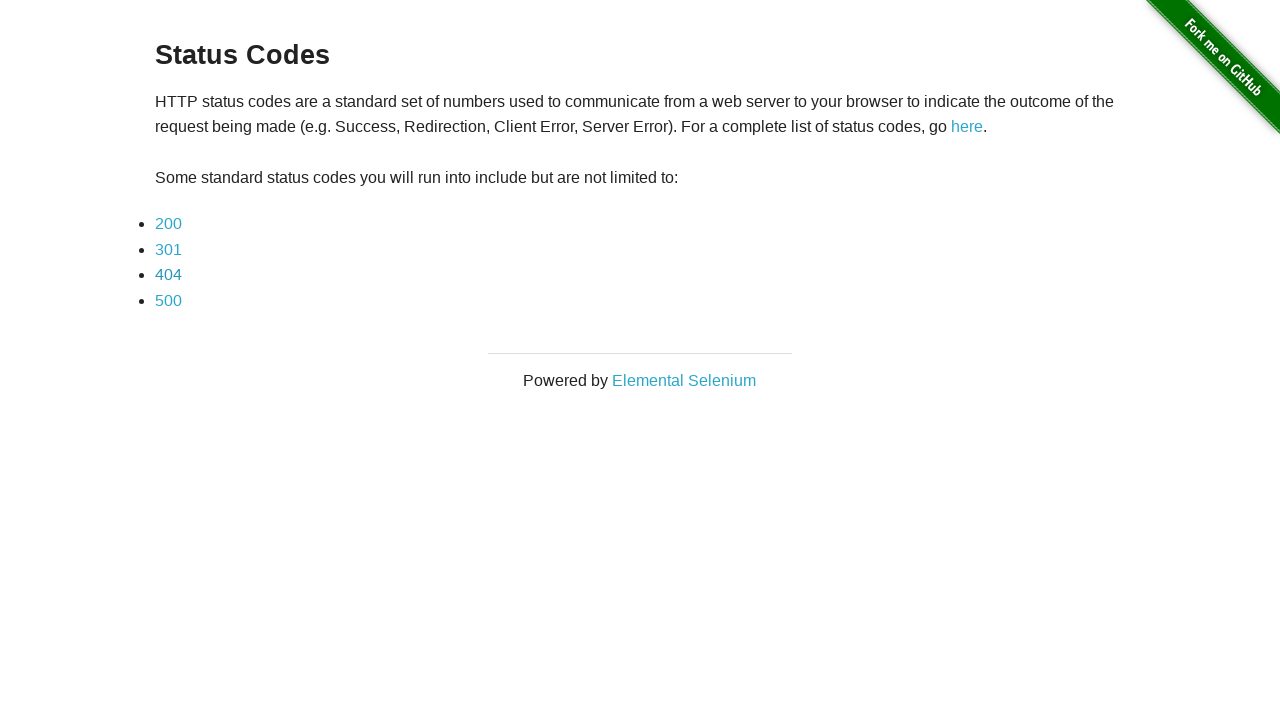

Waited for page to load after navigating back
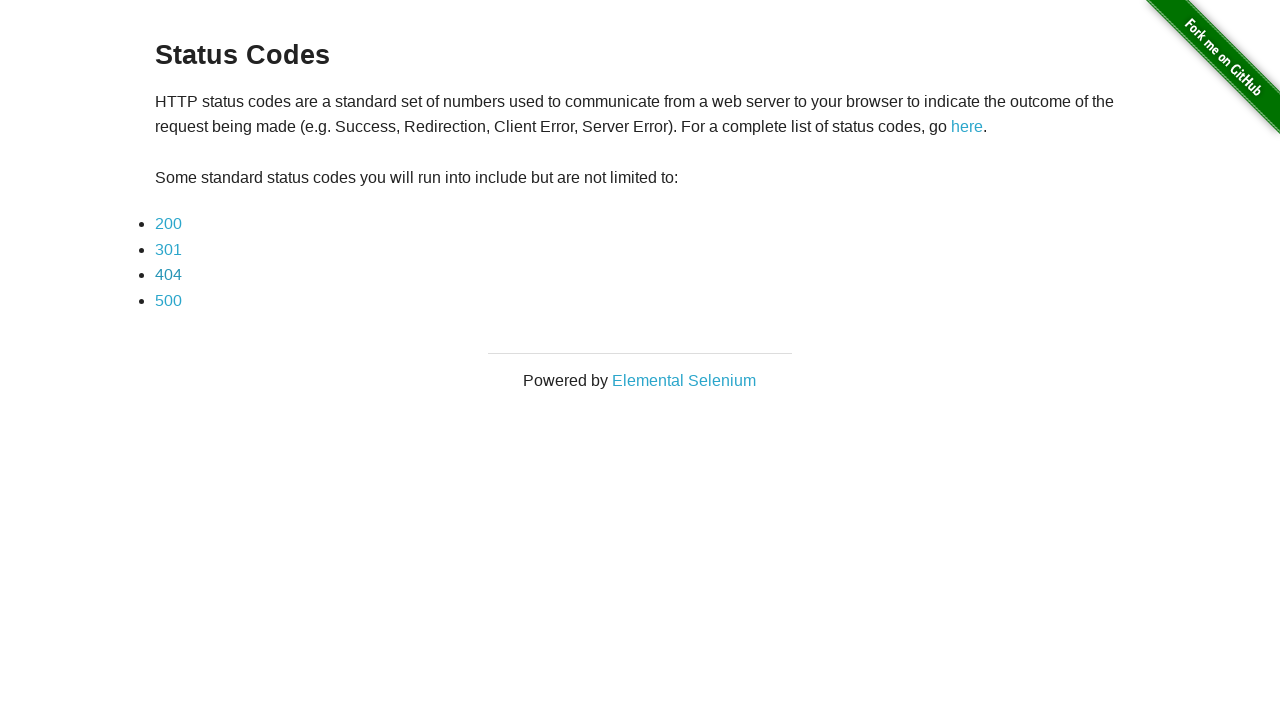

Selected status code link at index 3
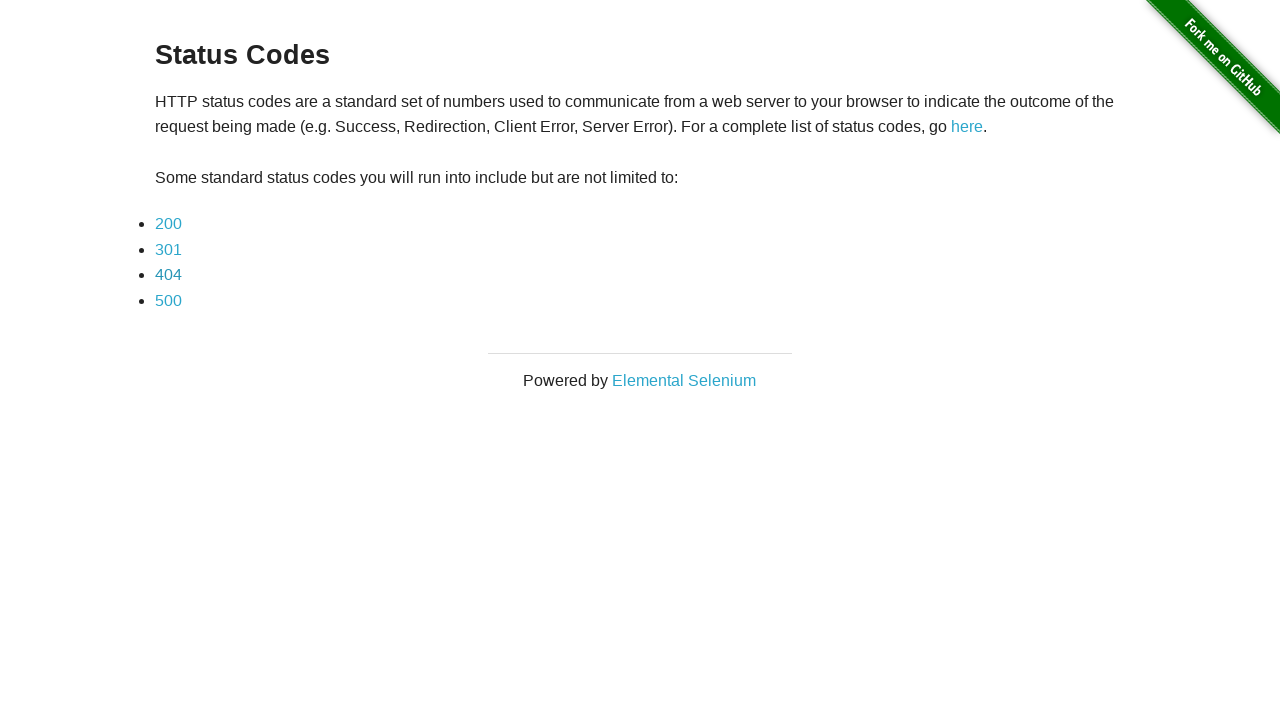

Clicked status code link at index 3 at (168, 300) on xpath=//li/a >> nth=3
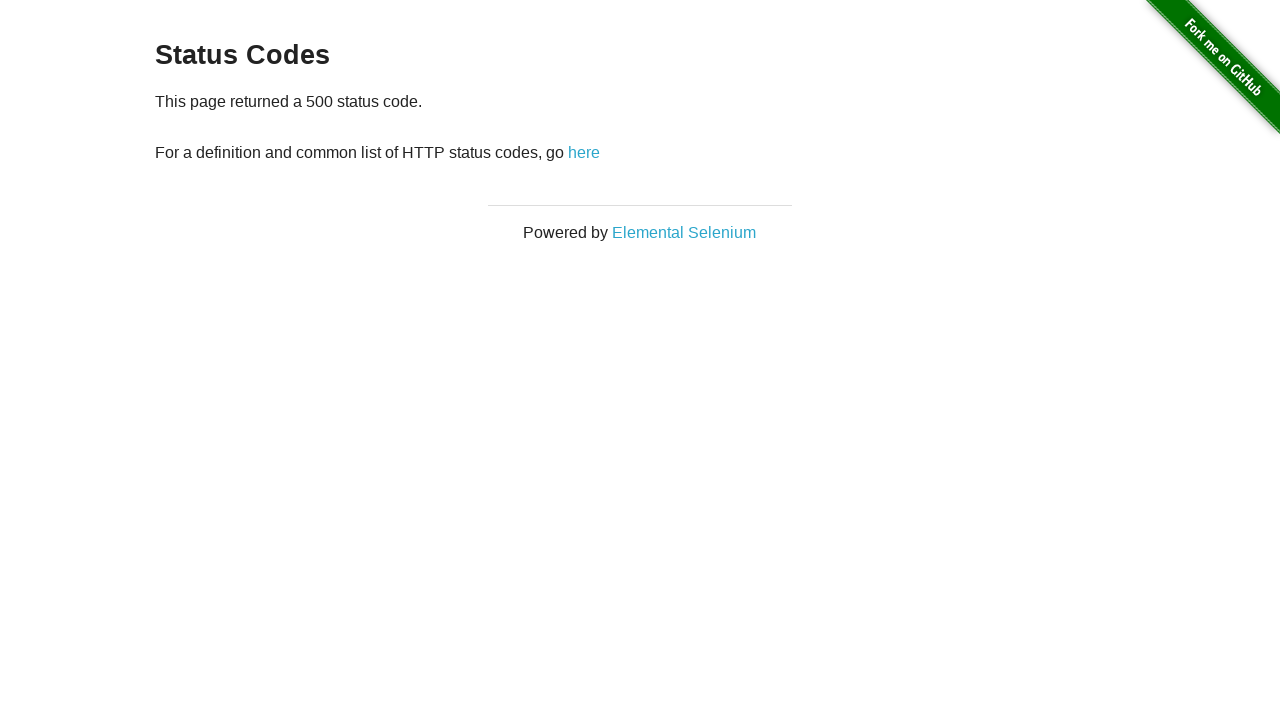

Waited for page to load after clicking status code link
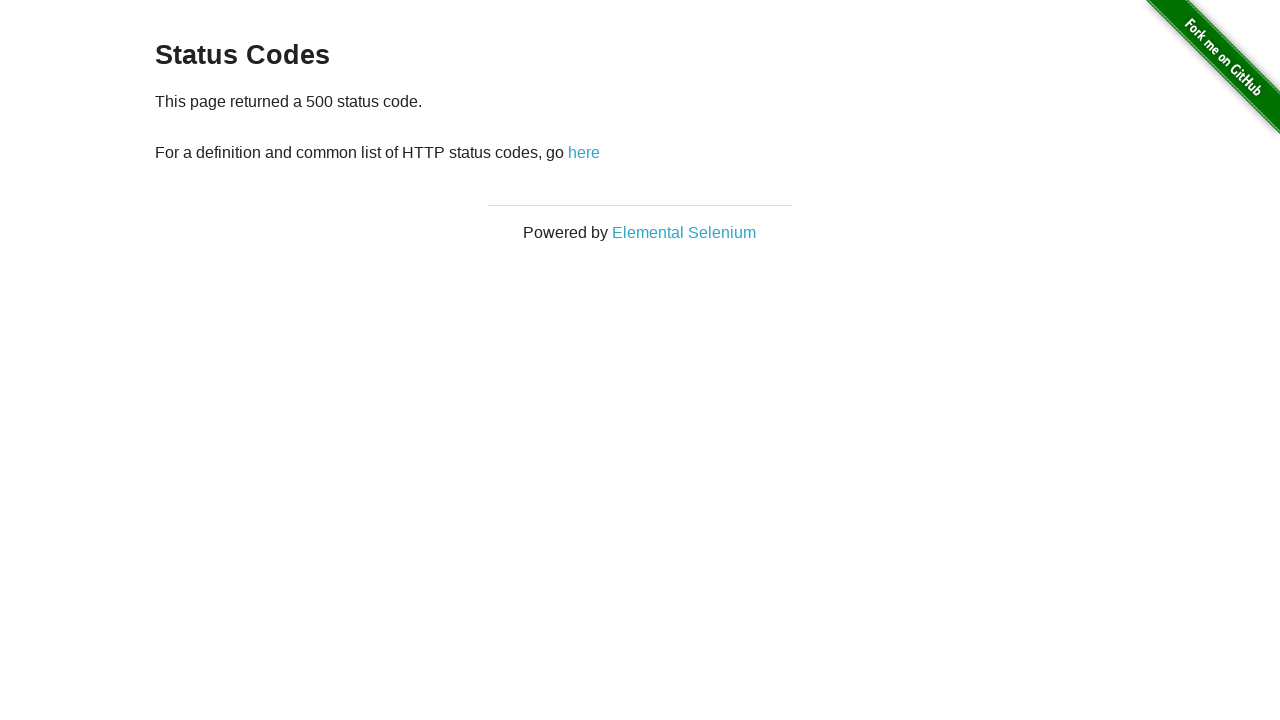

Navigated back to status codes page
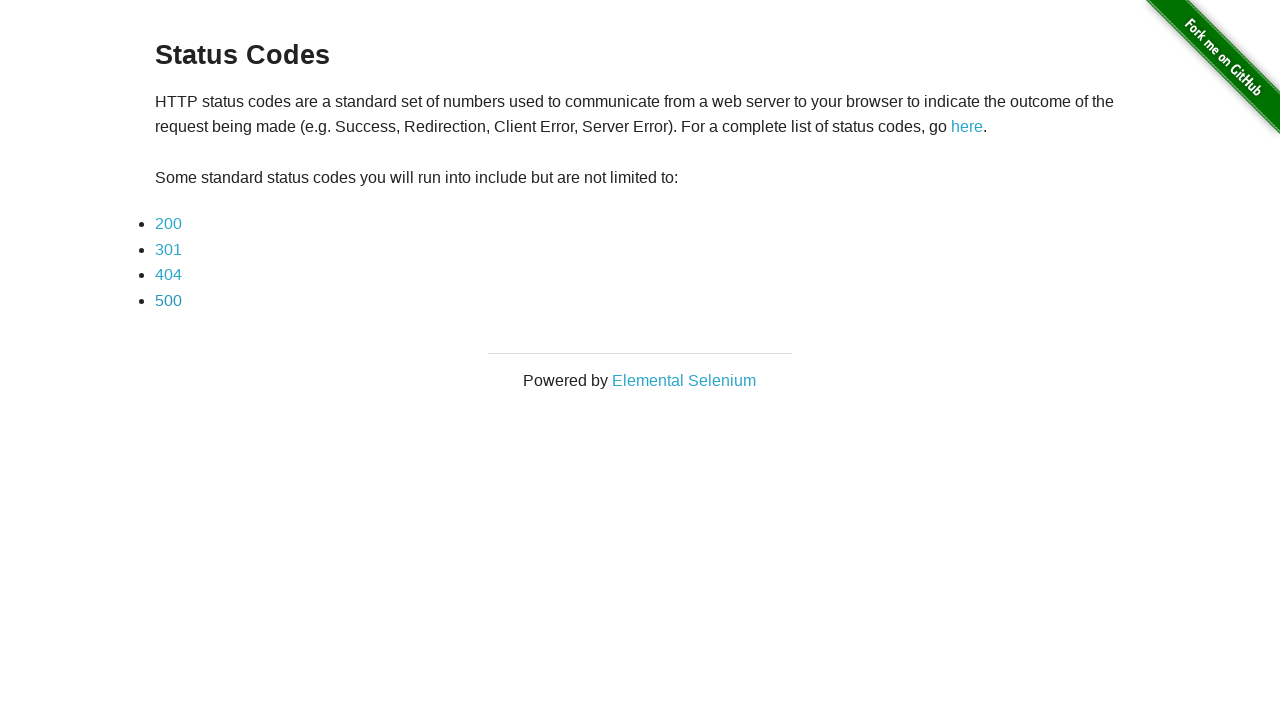

Waited for page to load after navigating back
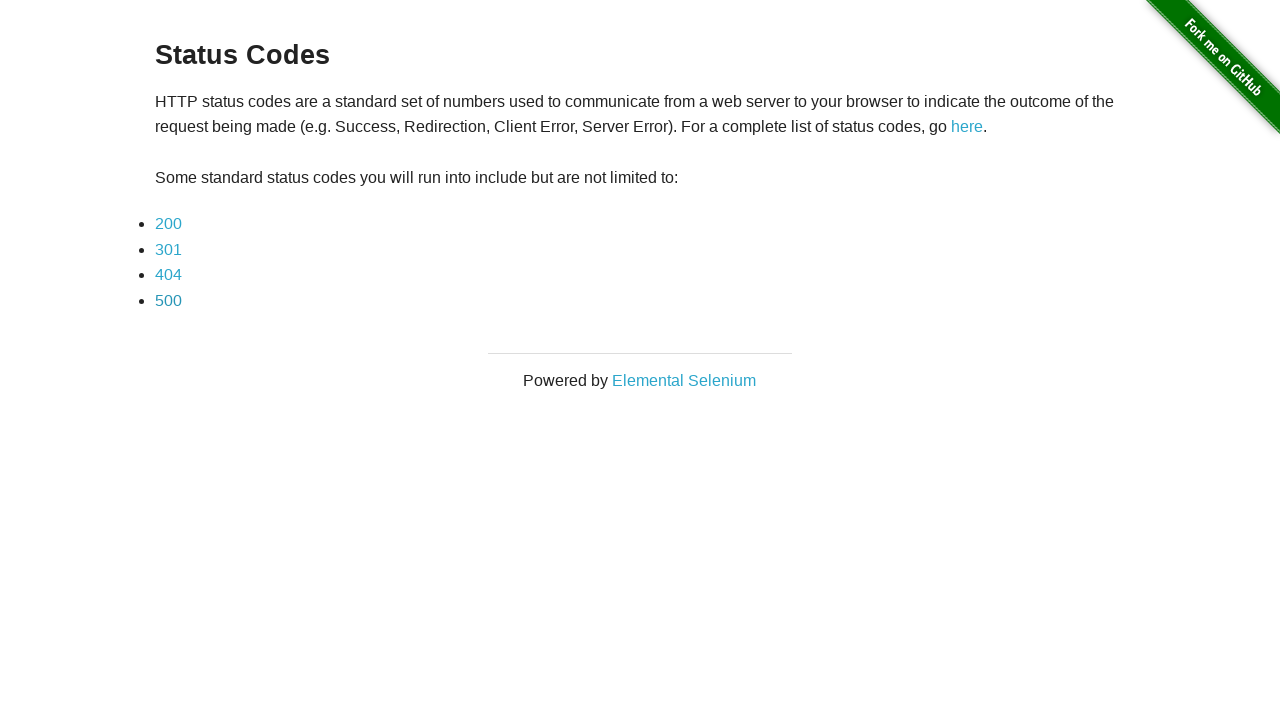

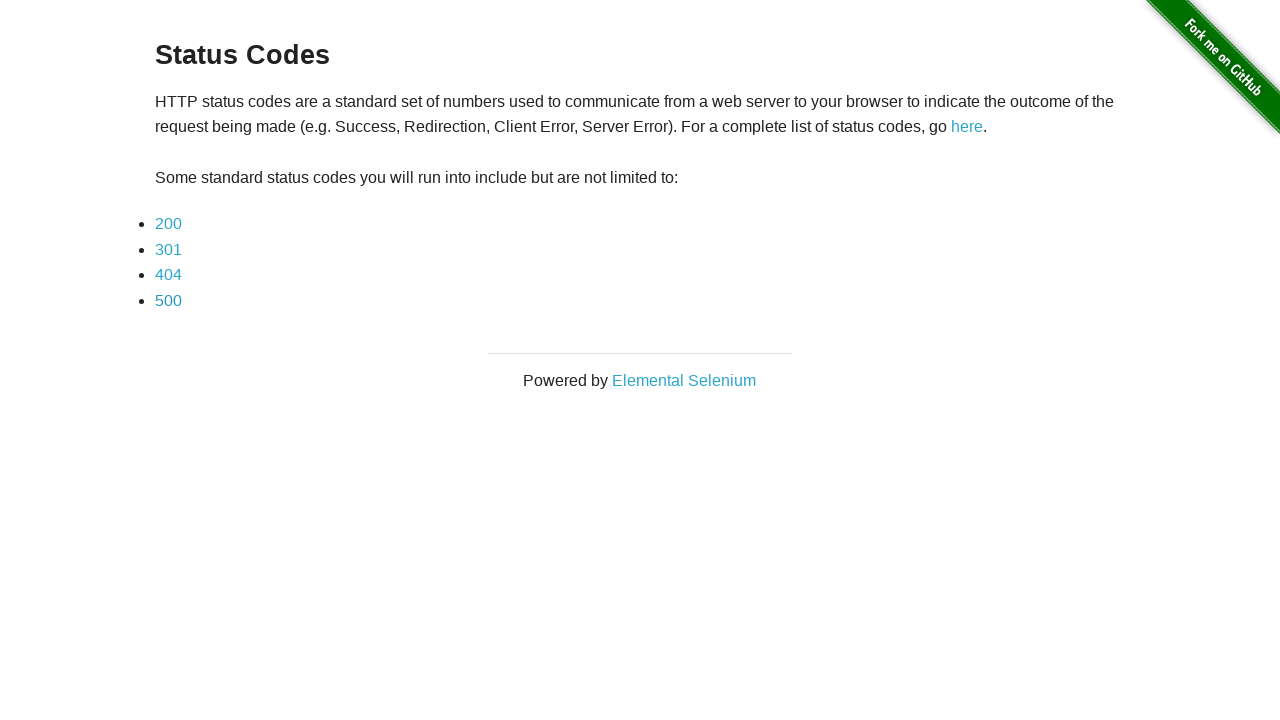